Clicks the reveal button and waits for the hidden input element to become visible

Starting URL: https://www.selenium.dev/selenium/web/dynamic.html

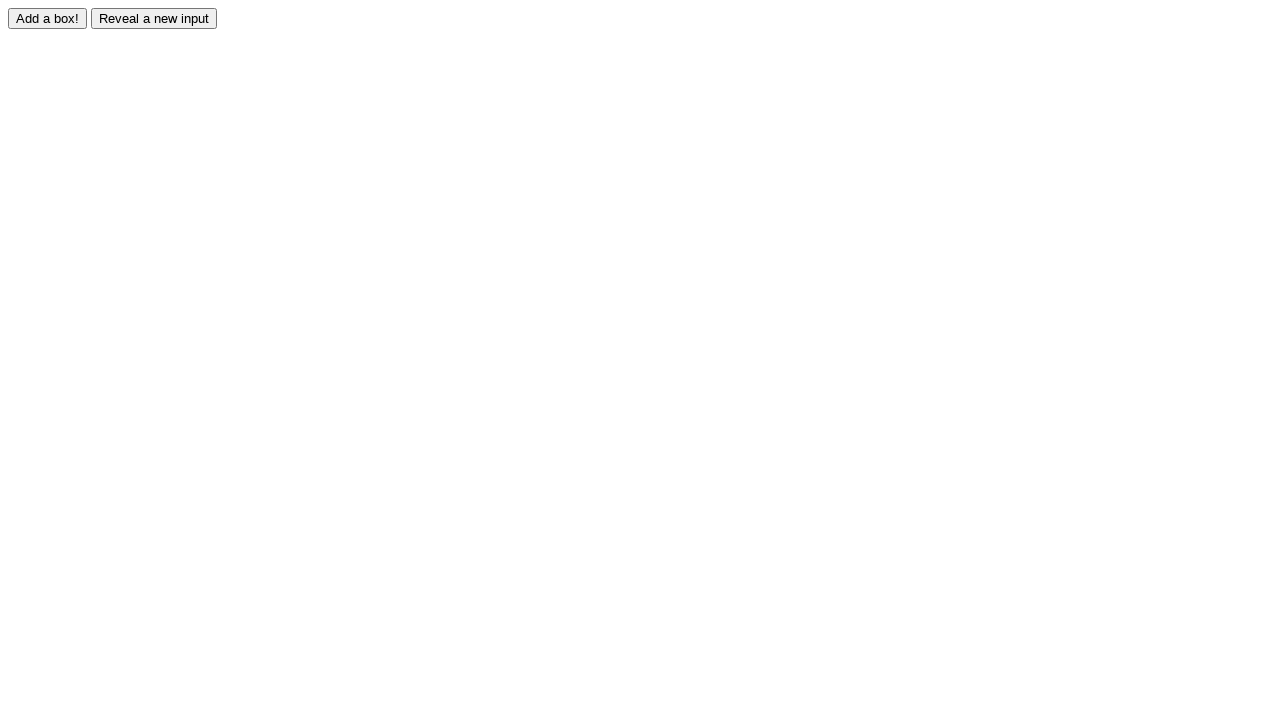

Clicked the reveal button at (154, 18) on #reveal
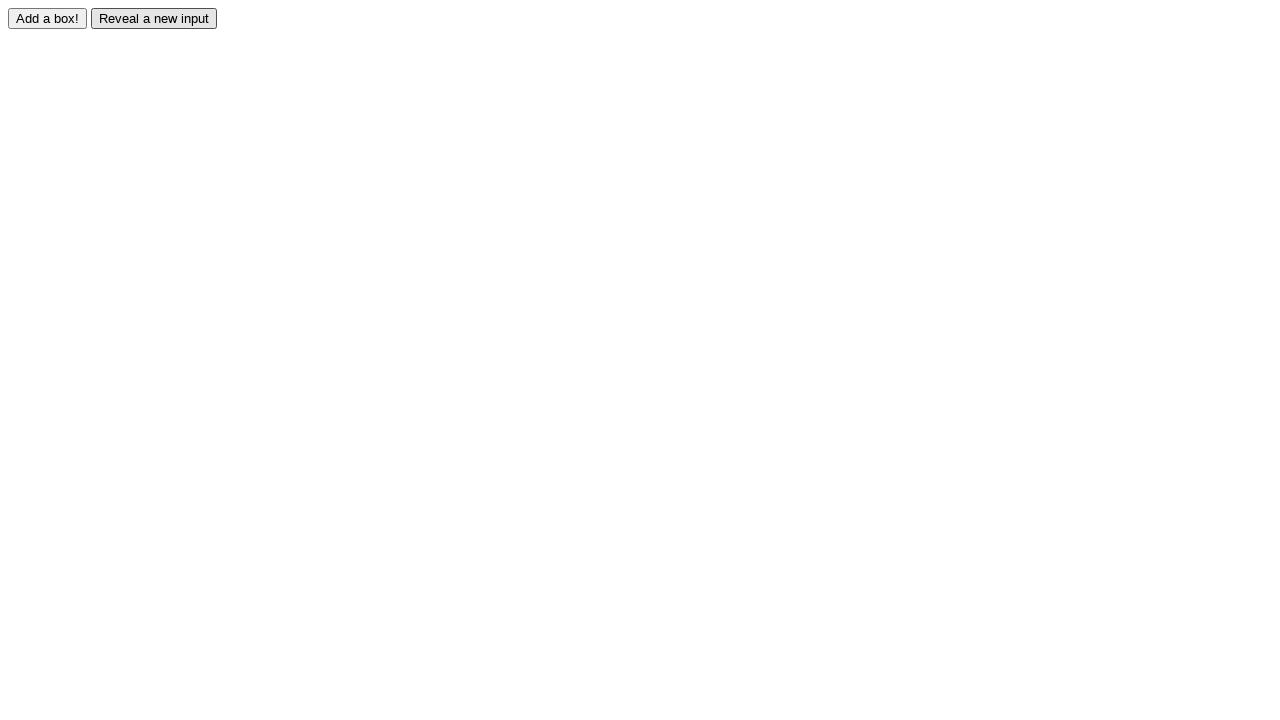

Hidden input element became visible after reveal button click
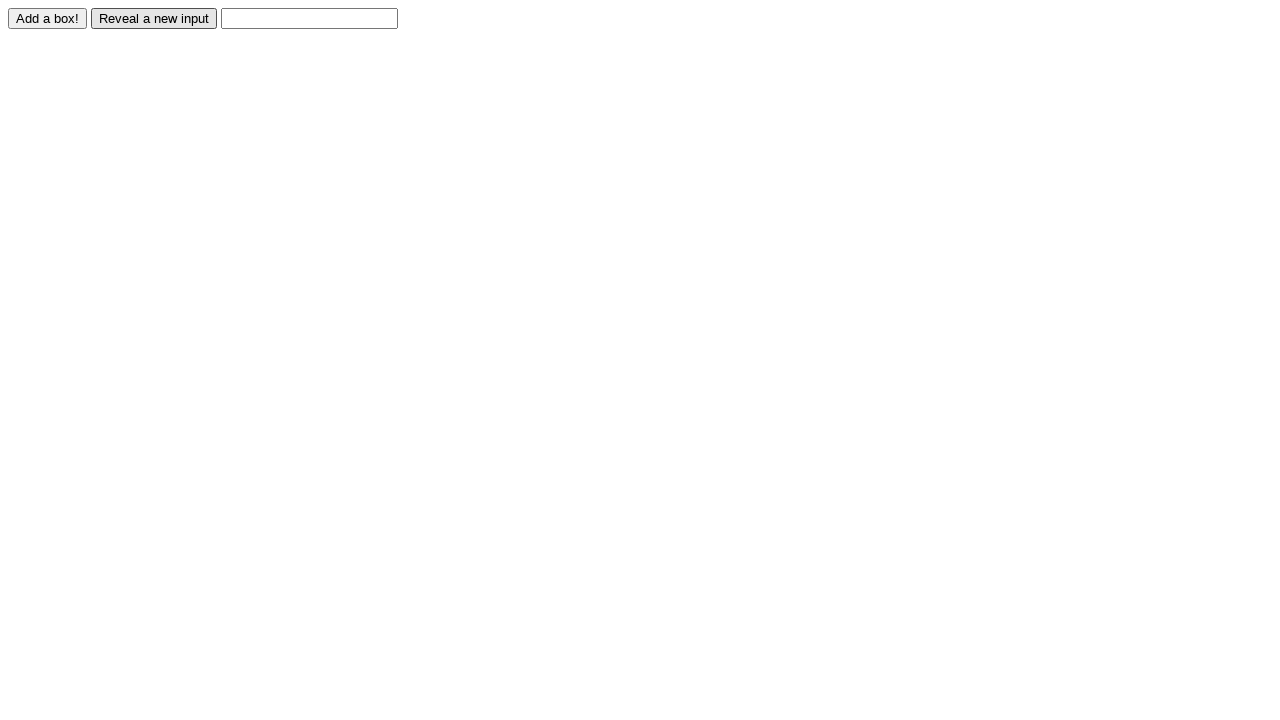

Located the revealed input element
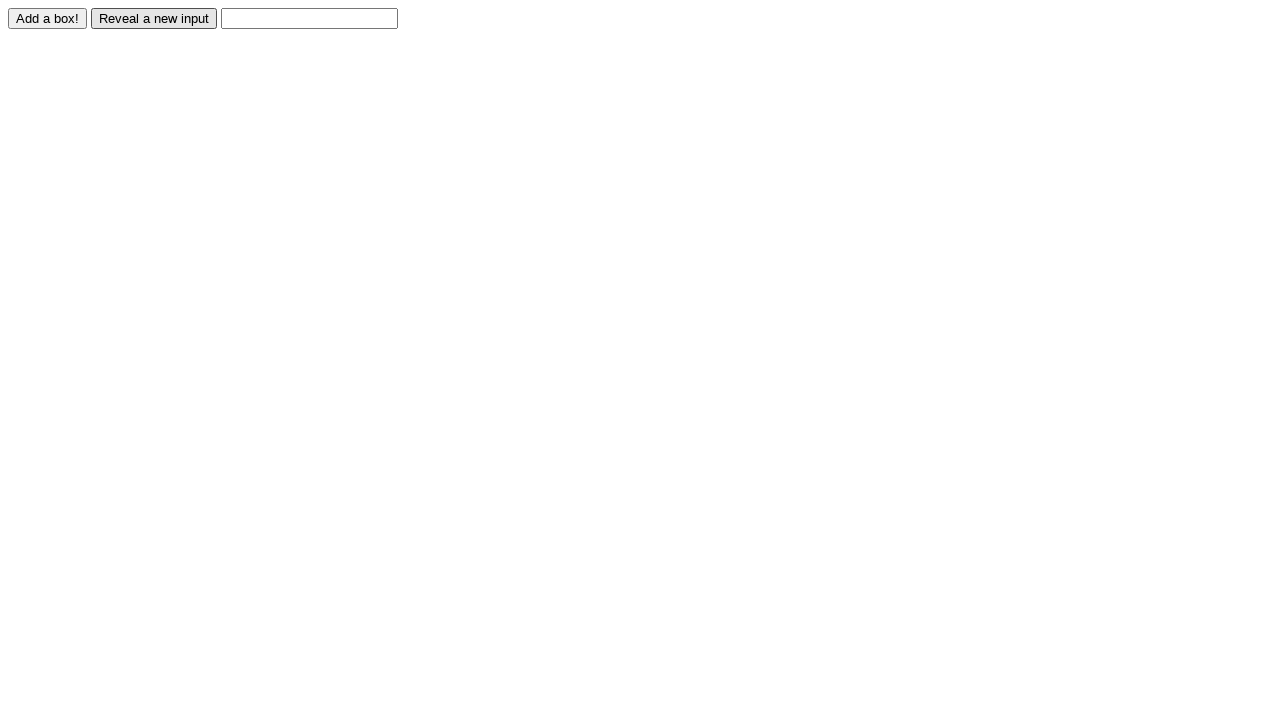

Verified that the revealed input element is visible
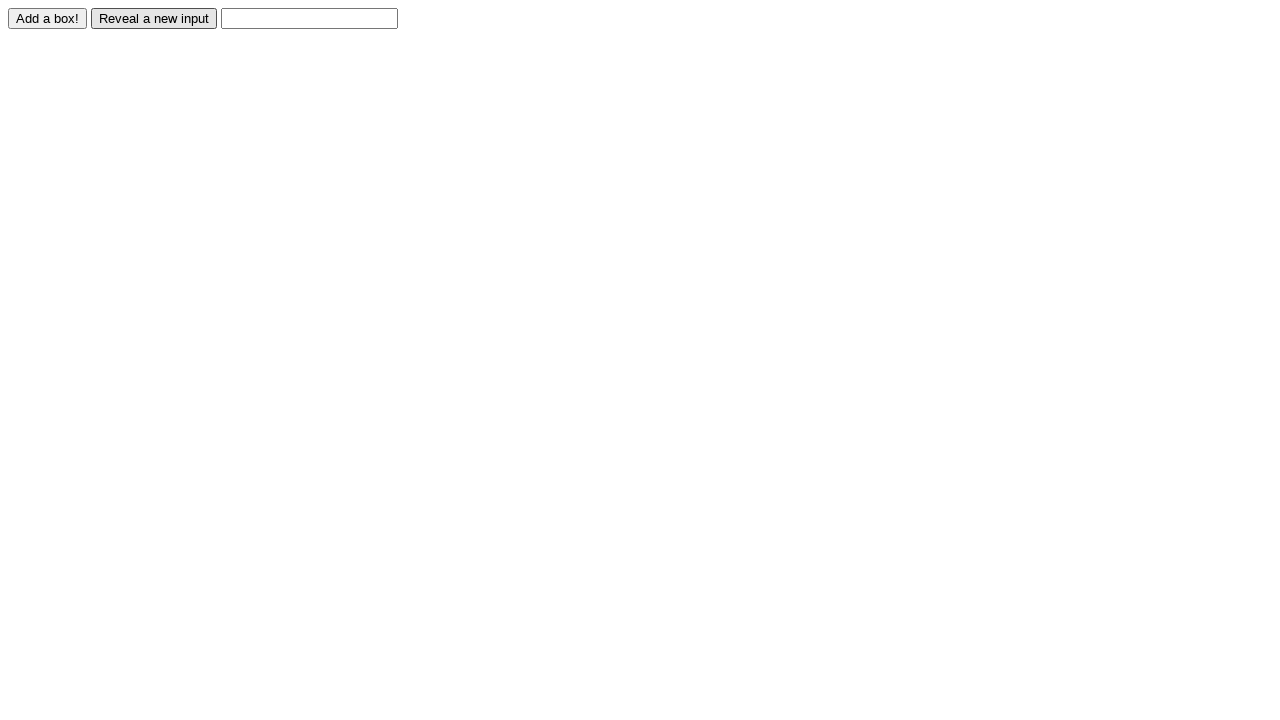

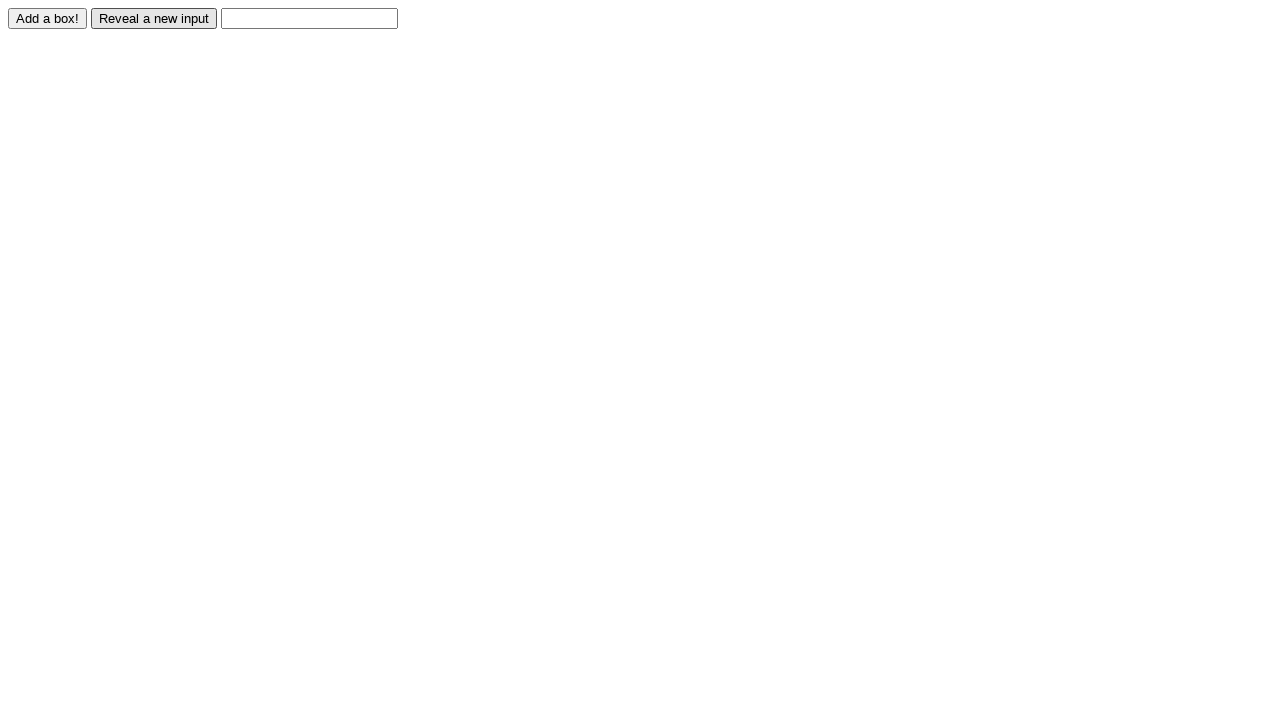